Tests a form submission by filling in full name, email, current address, and permanent address fields, then verifies the submitted data is displayed correctly

Starting URL: http://demoqa.com/text-box

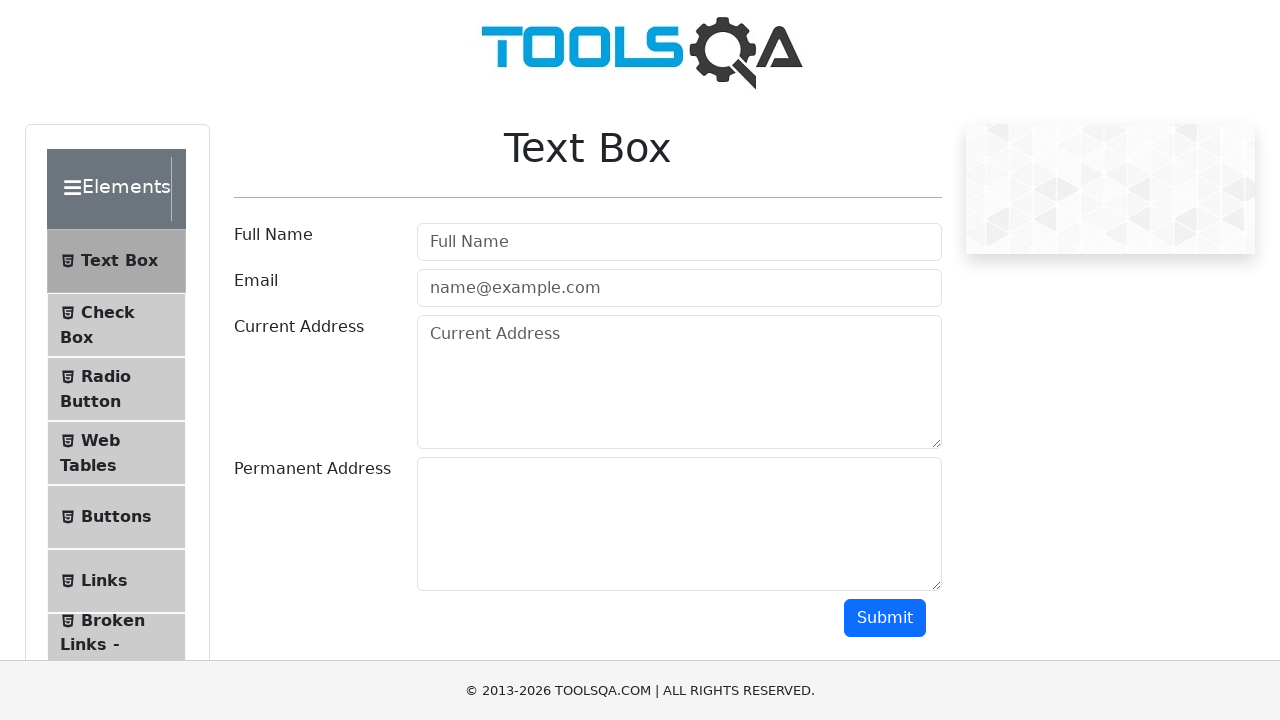

Filled Full Name field with 'Automation' on [placeholder='Full Name']
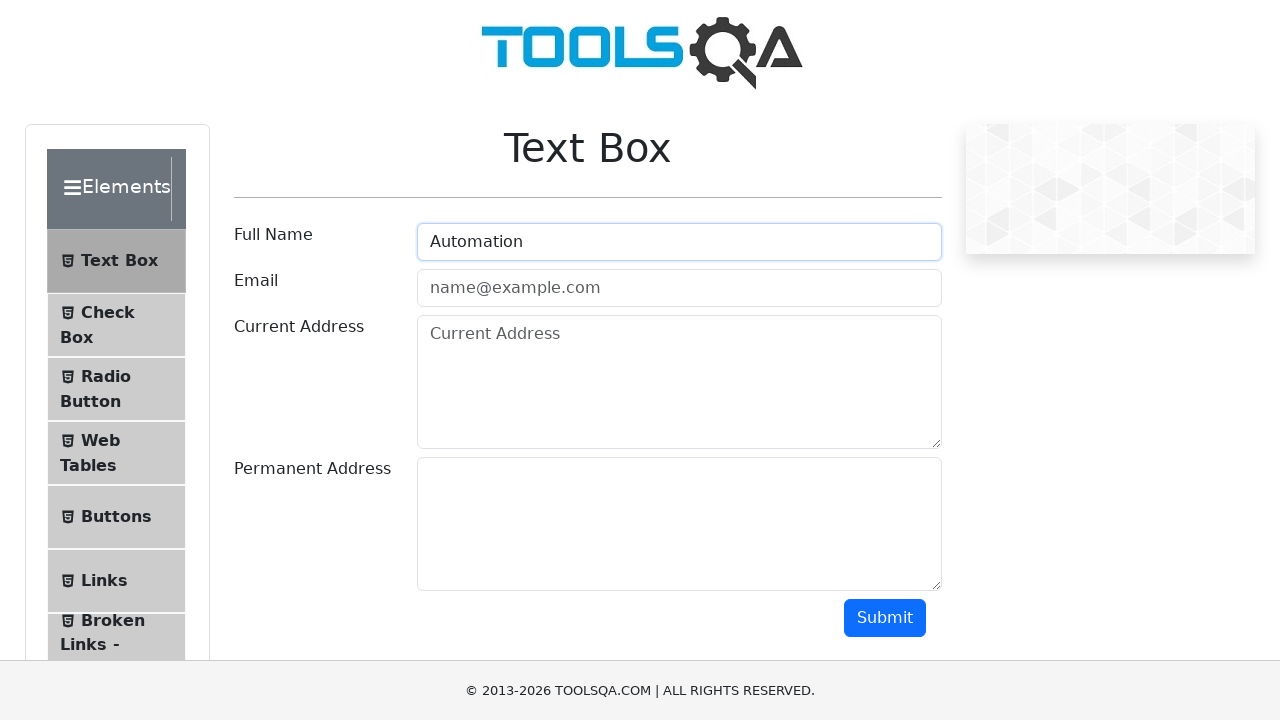

Filled Email field with 'Testing@gmail.com' on [placeholder='name@example.com']
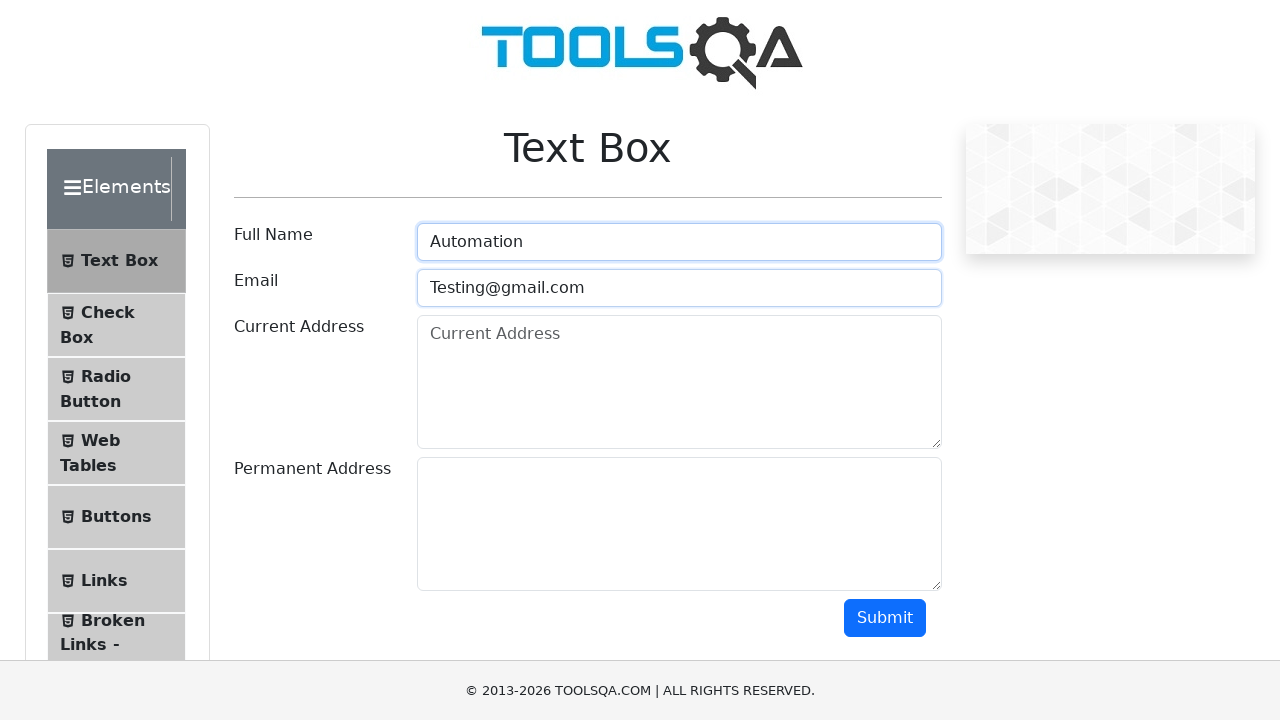

Filled Current Address field with 'Testing Current Address' on [placeholder='Current Address']
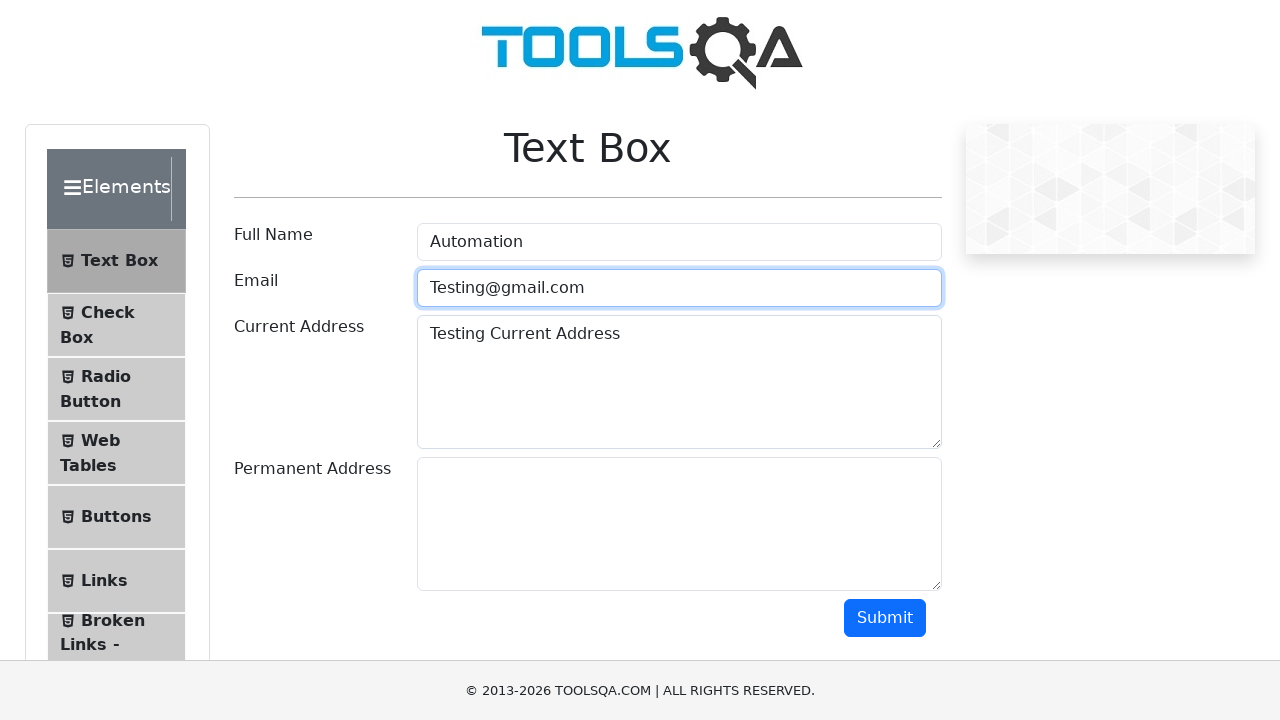

Filled Permanent Address field with 'Testing Permanent Address' on #permanentAddress-wrapper > div:nth-child(2) > textarea:nth-child(1)
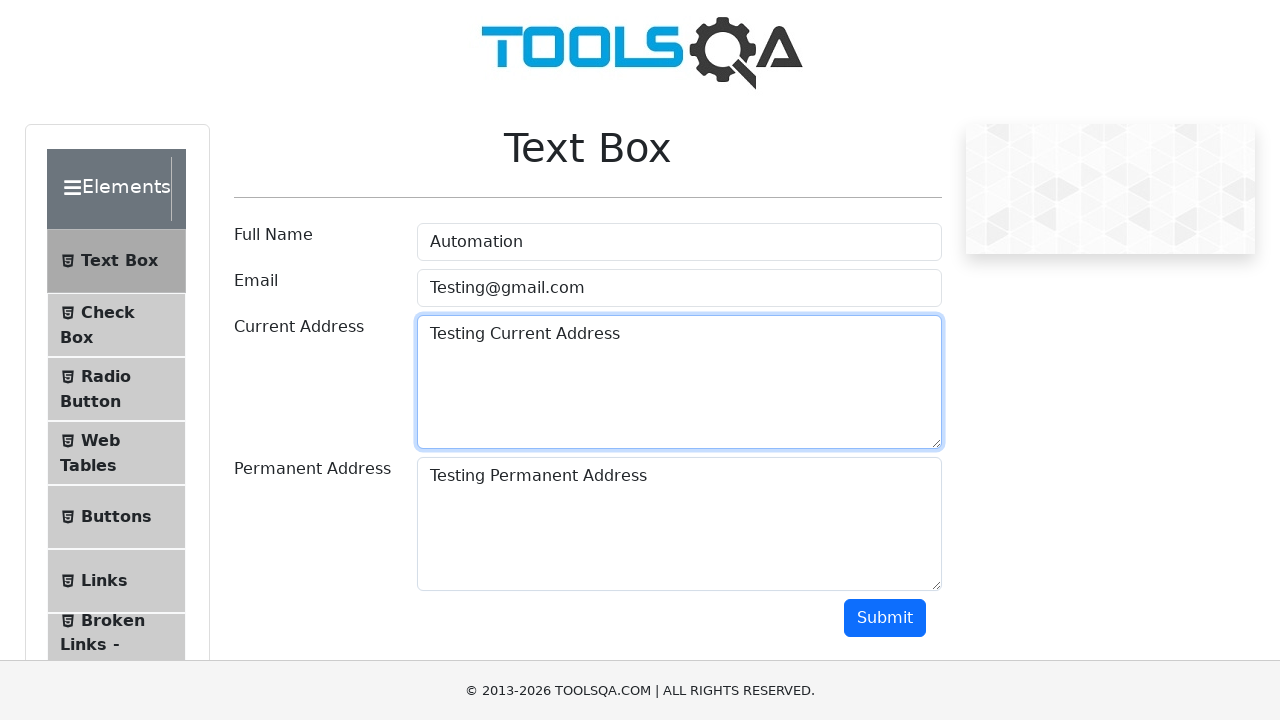

Clicked Submit button to submit the form at (885, 618) on .text-right > button:nth-child(1)
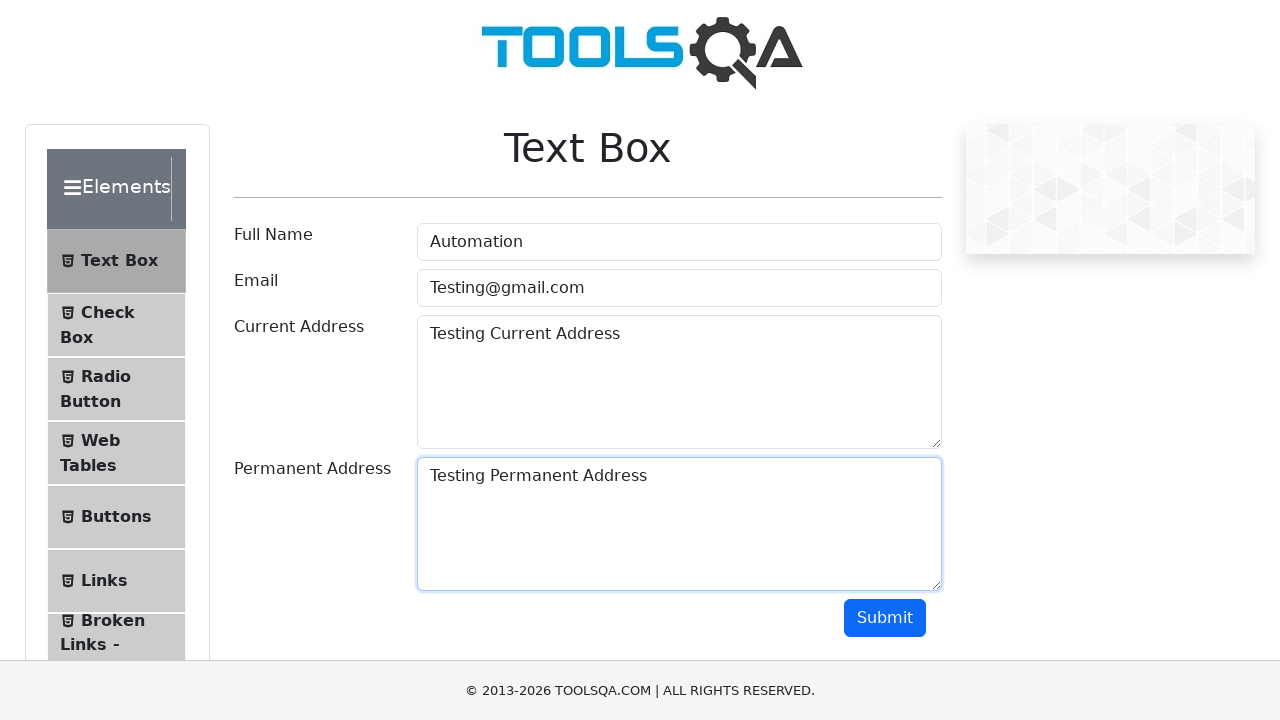

Form submission results appeared and name element loaded
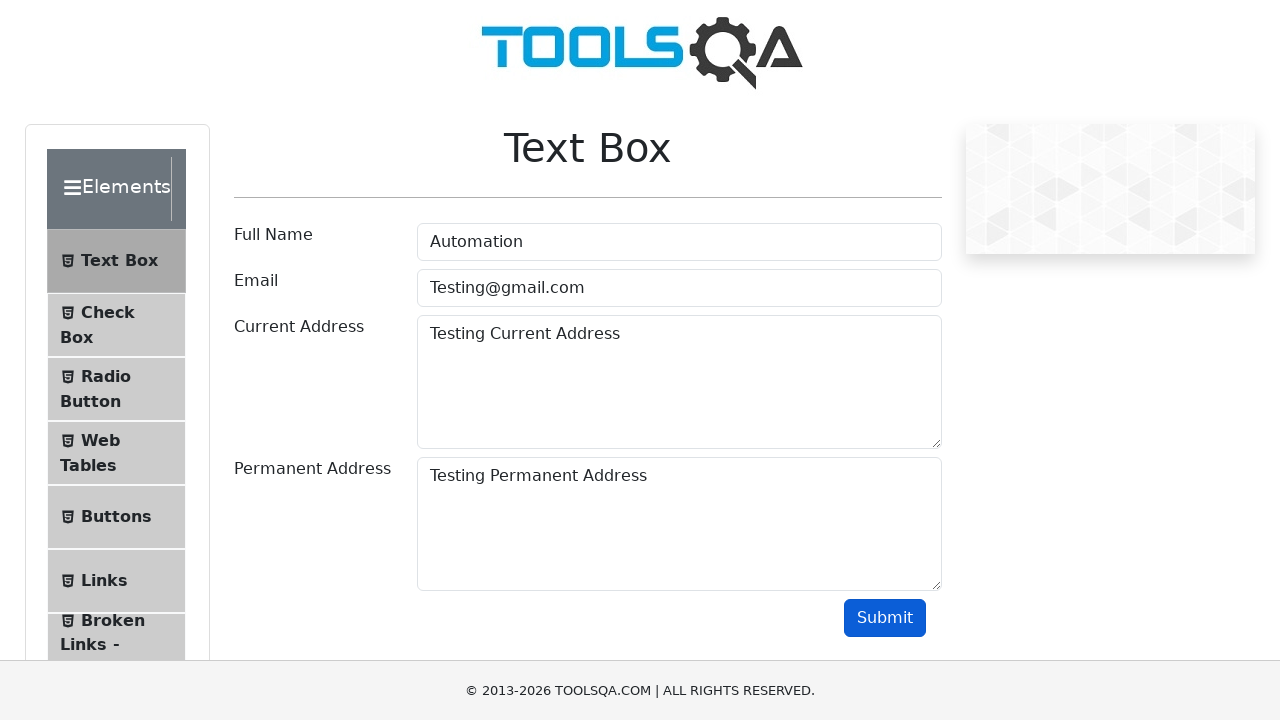

Verified that submitted Full Name 'Automation' is displayed correctly
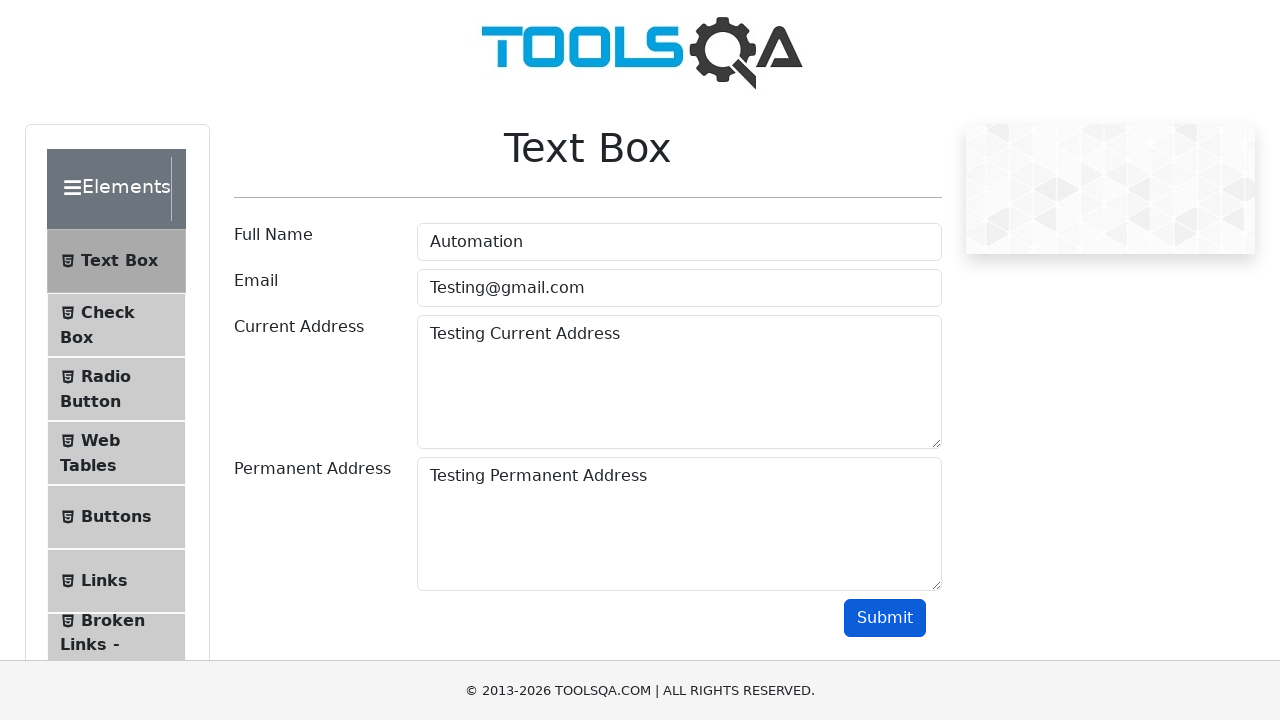

Verified that submitted Email 'Testing@gmail.com' is displayed correctly
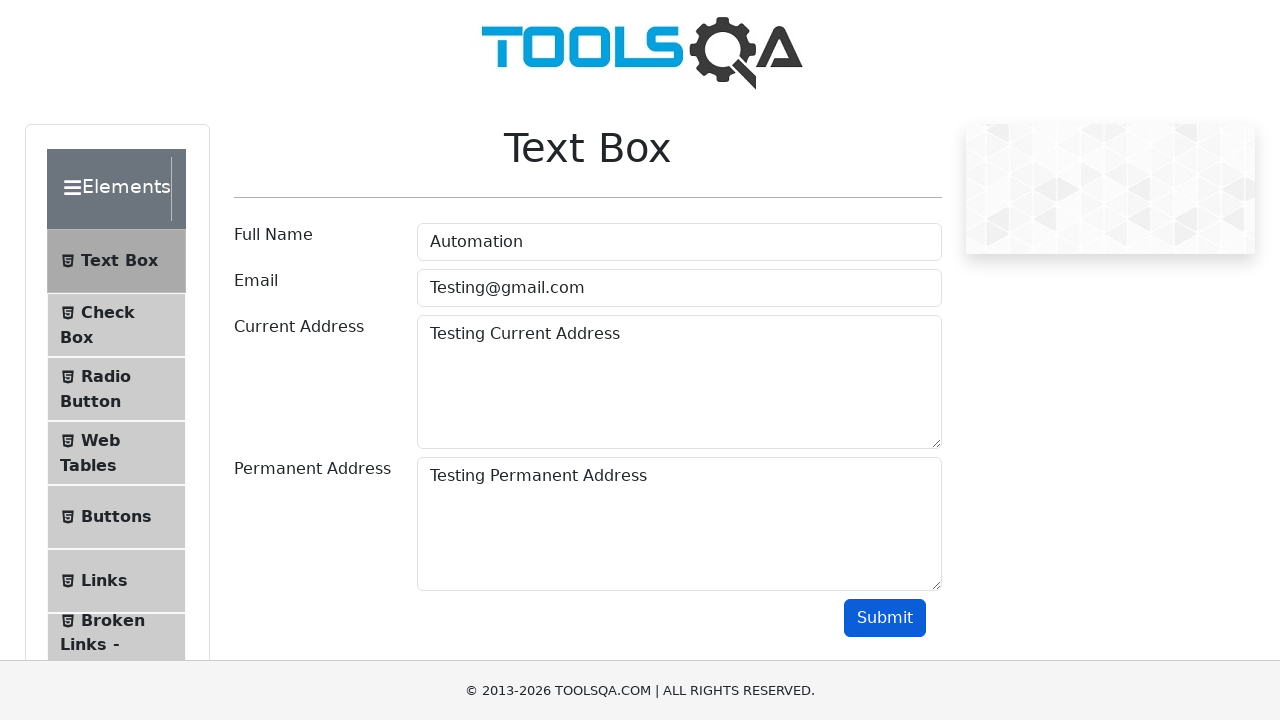

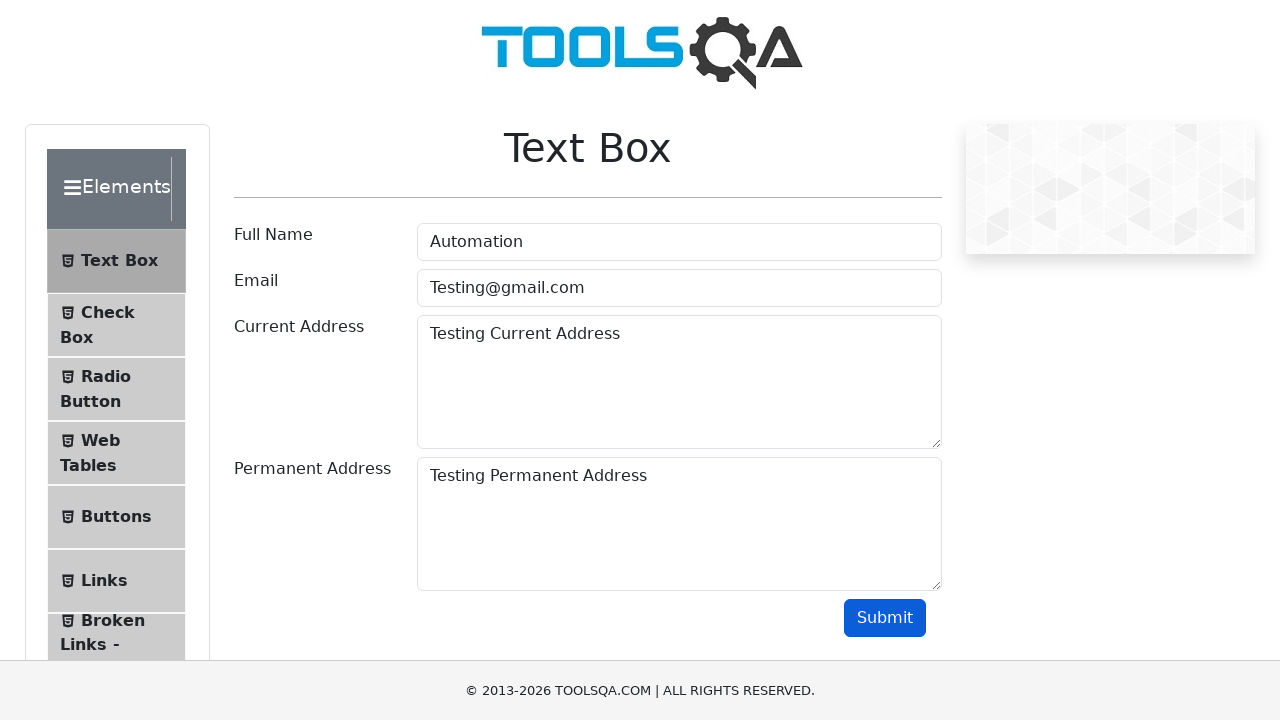